Tests a button click interaction that triggers a text change on the page, verifying the text updates after clicking

Starting URL: https://preact-e2e.vercel.app/

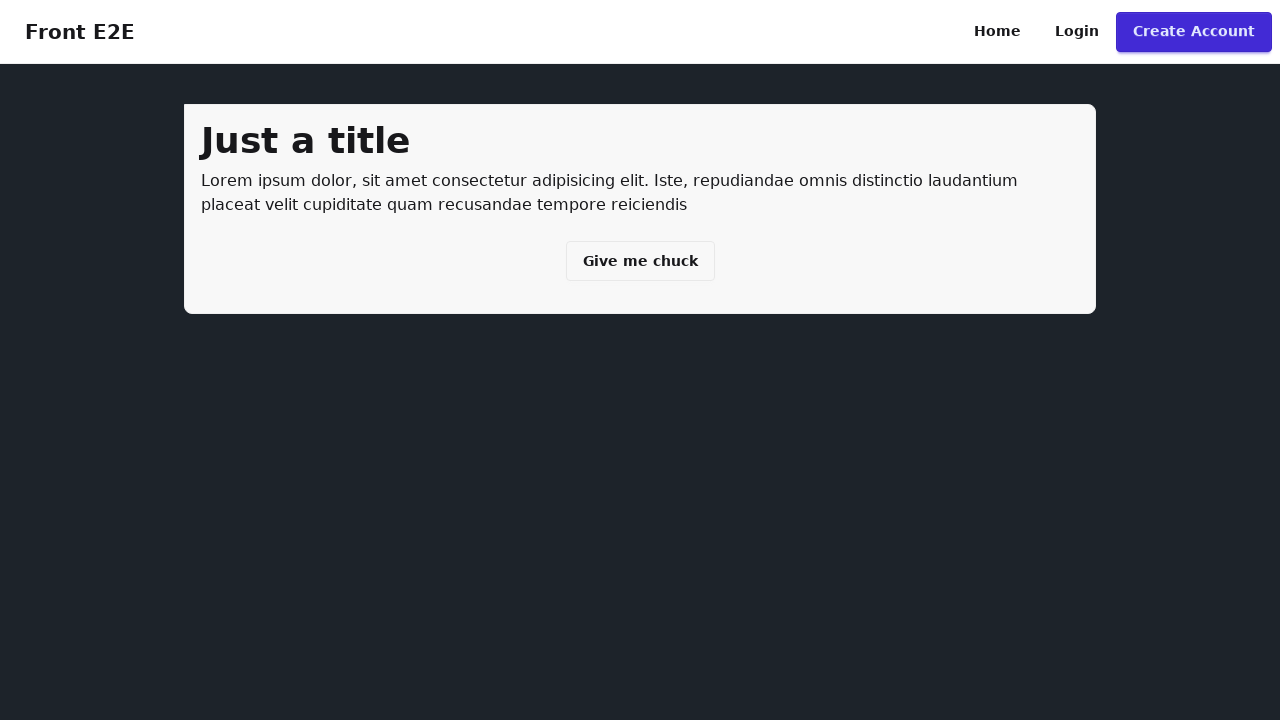

Waited for button to be present
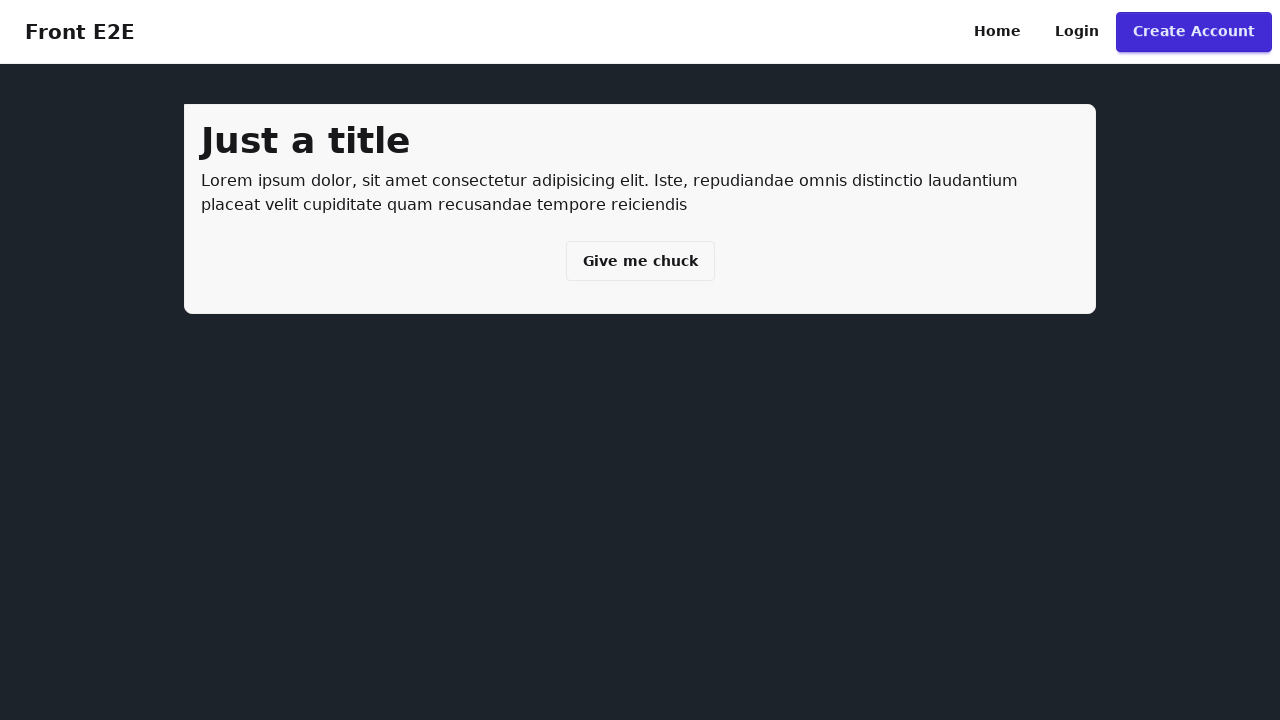

Retrieved initial text value from page
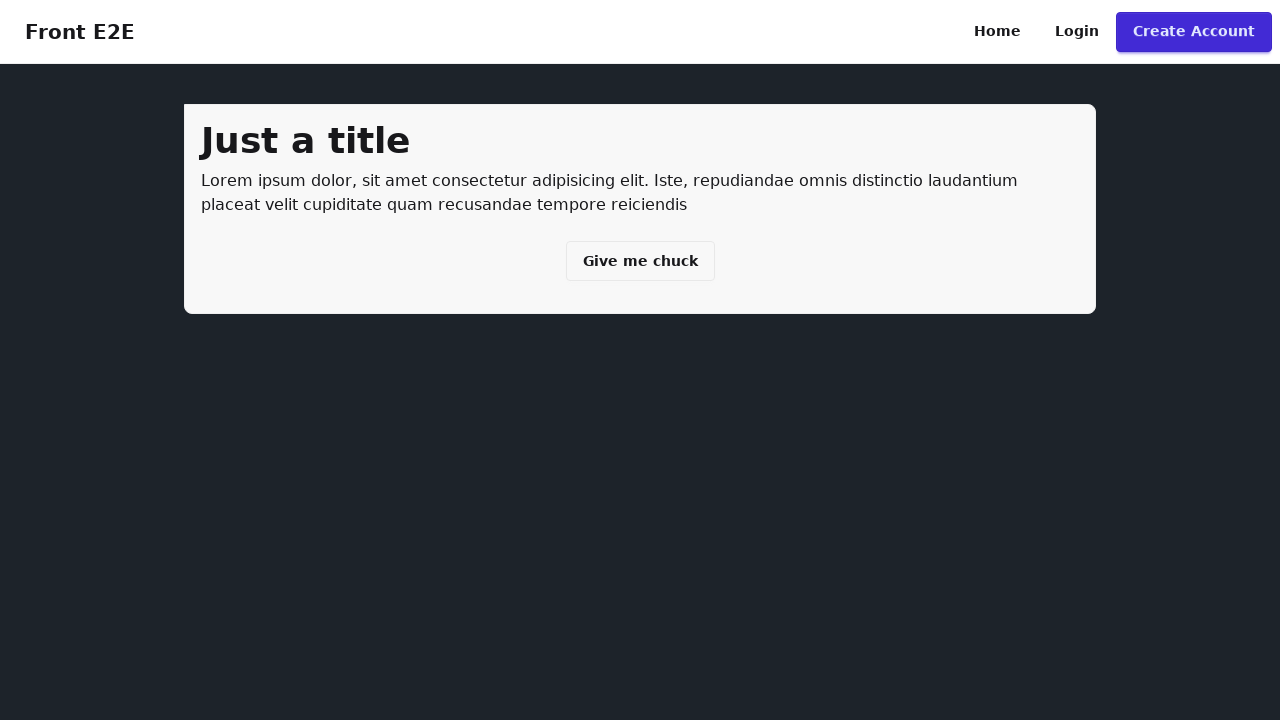

Clicked button to trigger text change at (640, 261) on button.btn
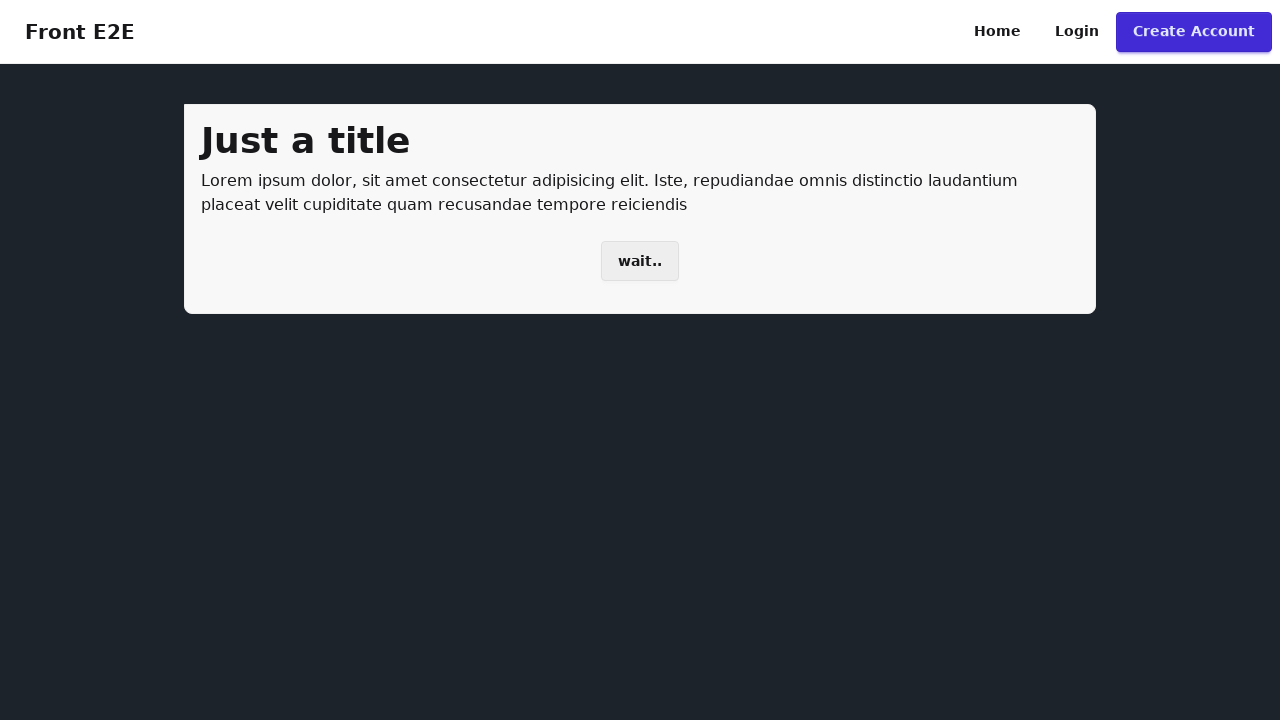

Waited for text content to change after button click
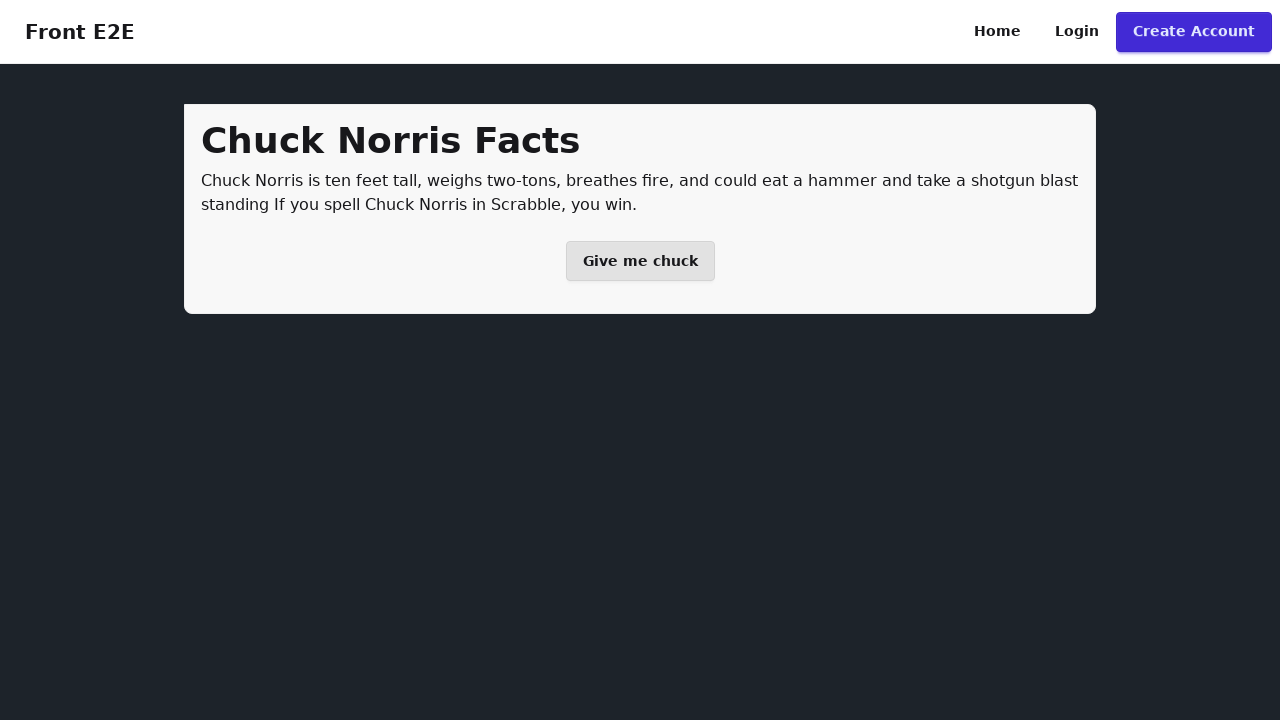

Retrieved updated text value from page
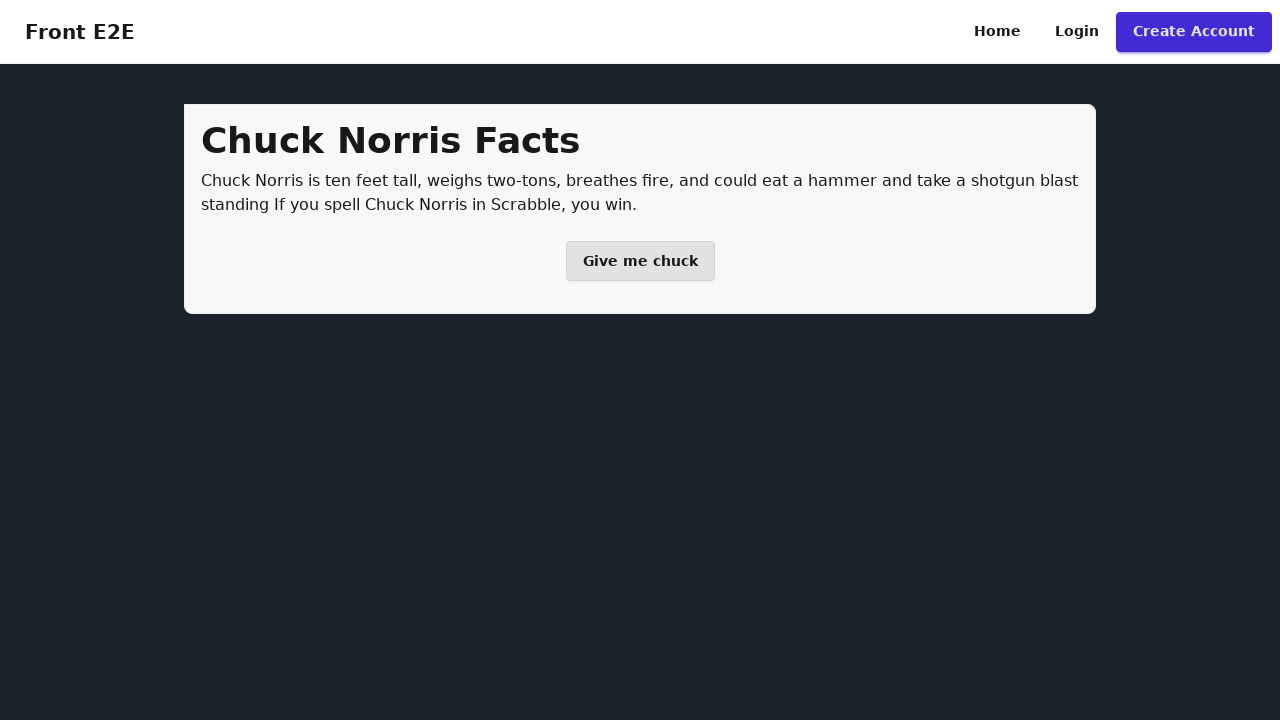

Verified that text changed after button click
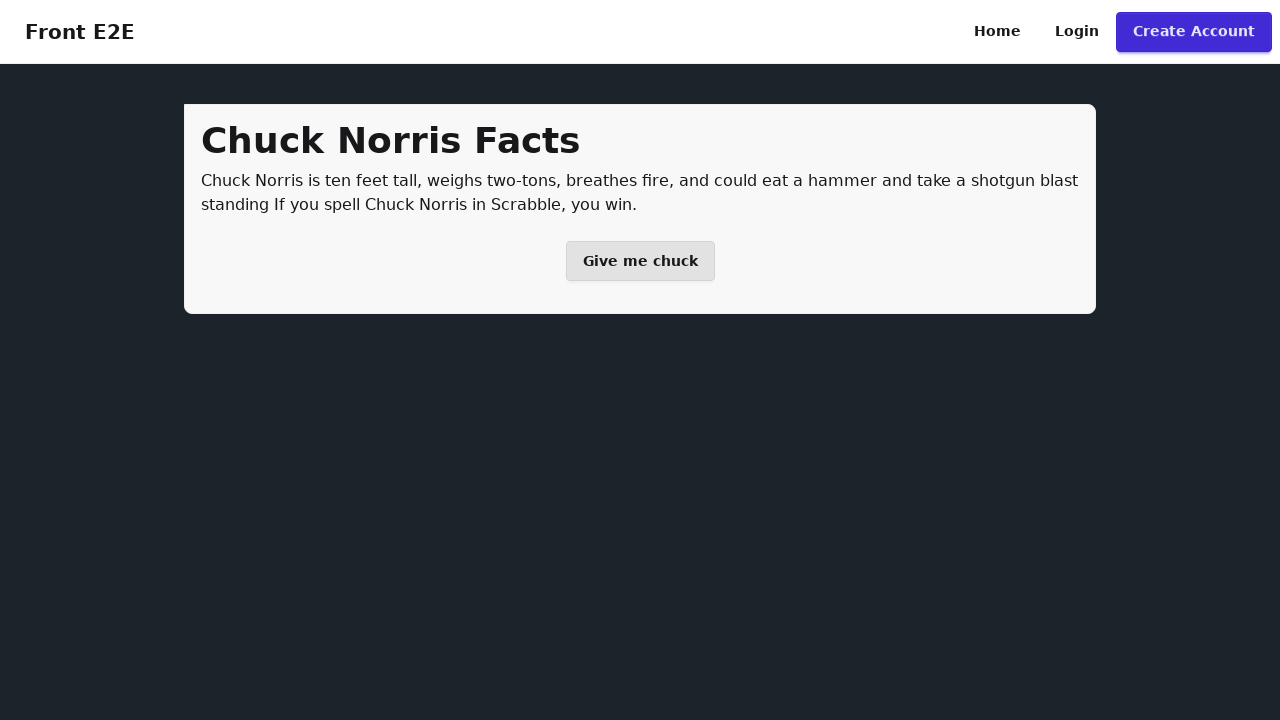

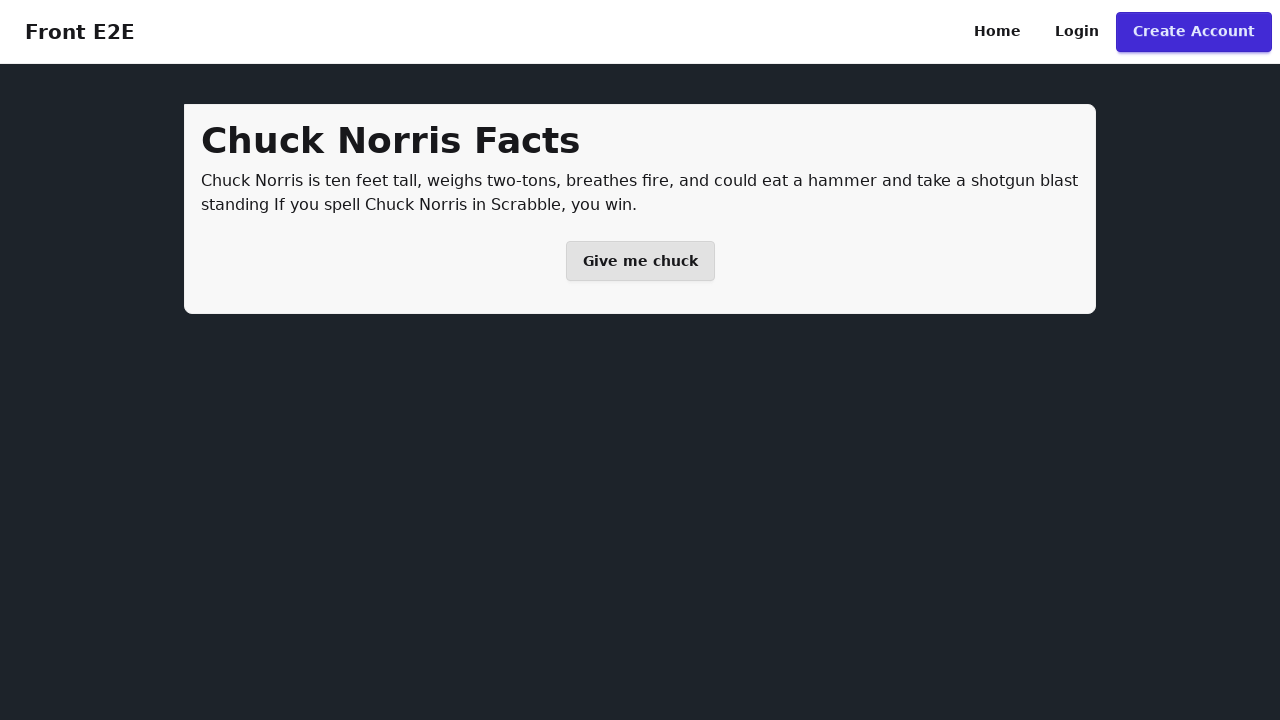